Tests a web form by entering text into an input field and clicking the submit button on Selenium's official test page.

Starting URL: https://www.selenium.dev/selenium/web/web-form.html

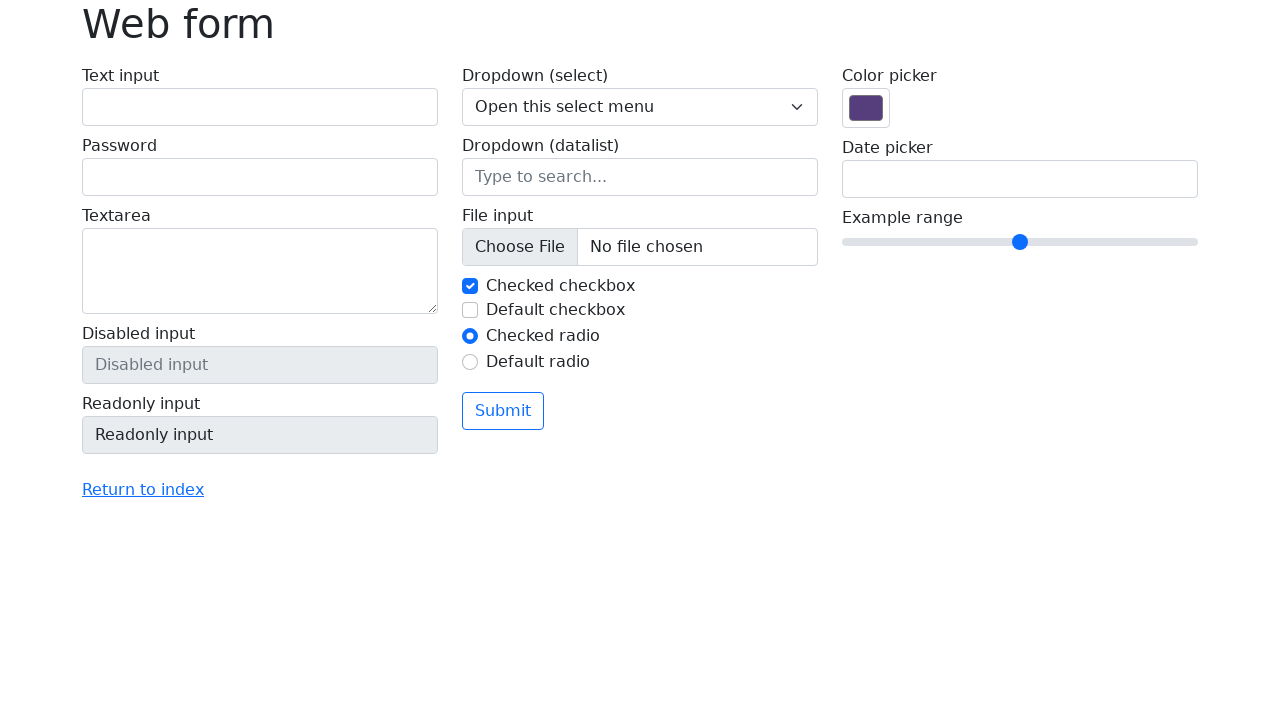

Waited for text input field to be available
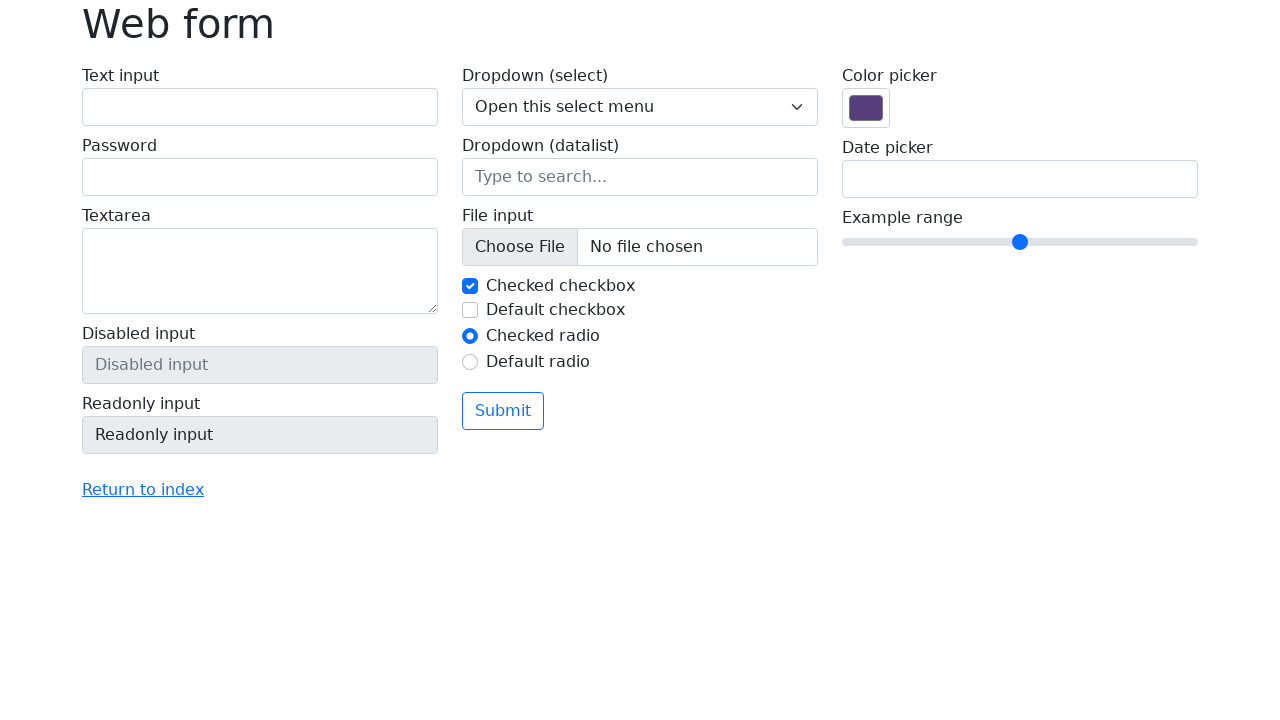

Filled text input field with 'Selenium' on input[name='my-text']
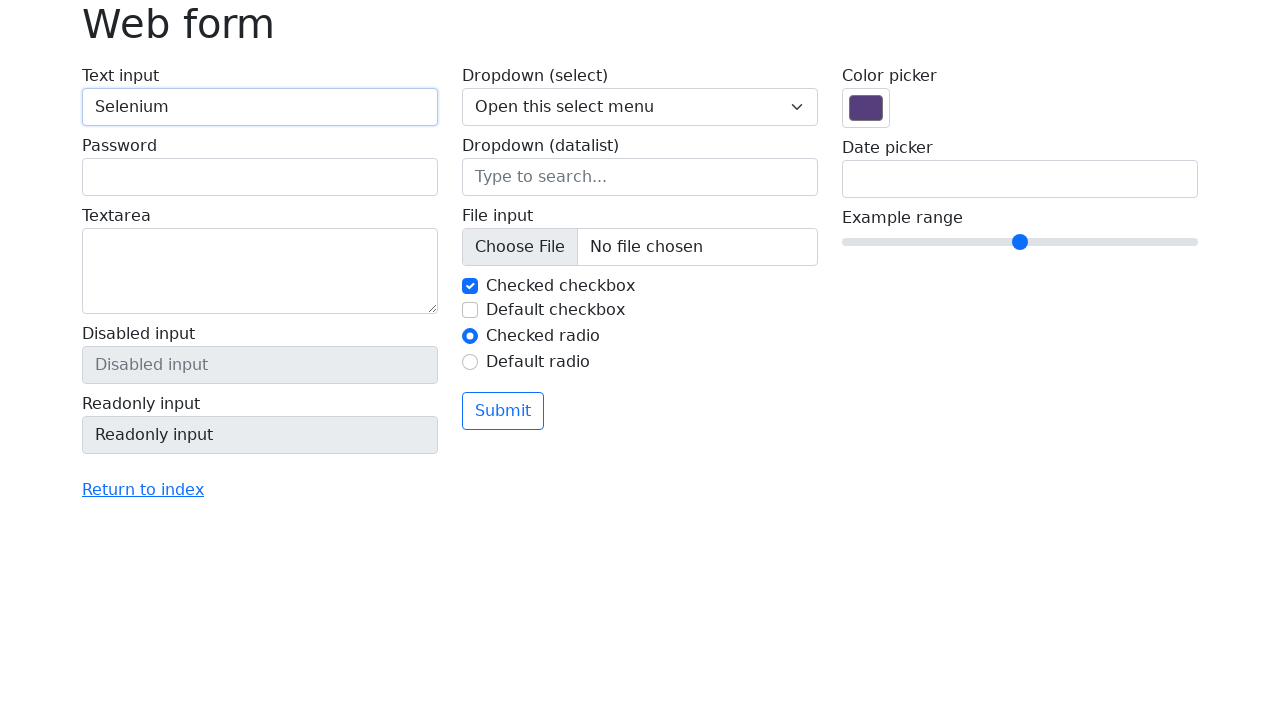

Clicked the submit button at (503, 411) on button
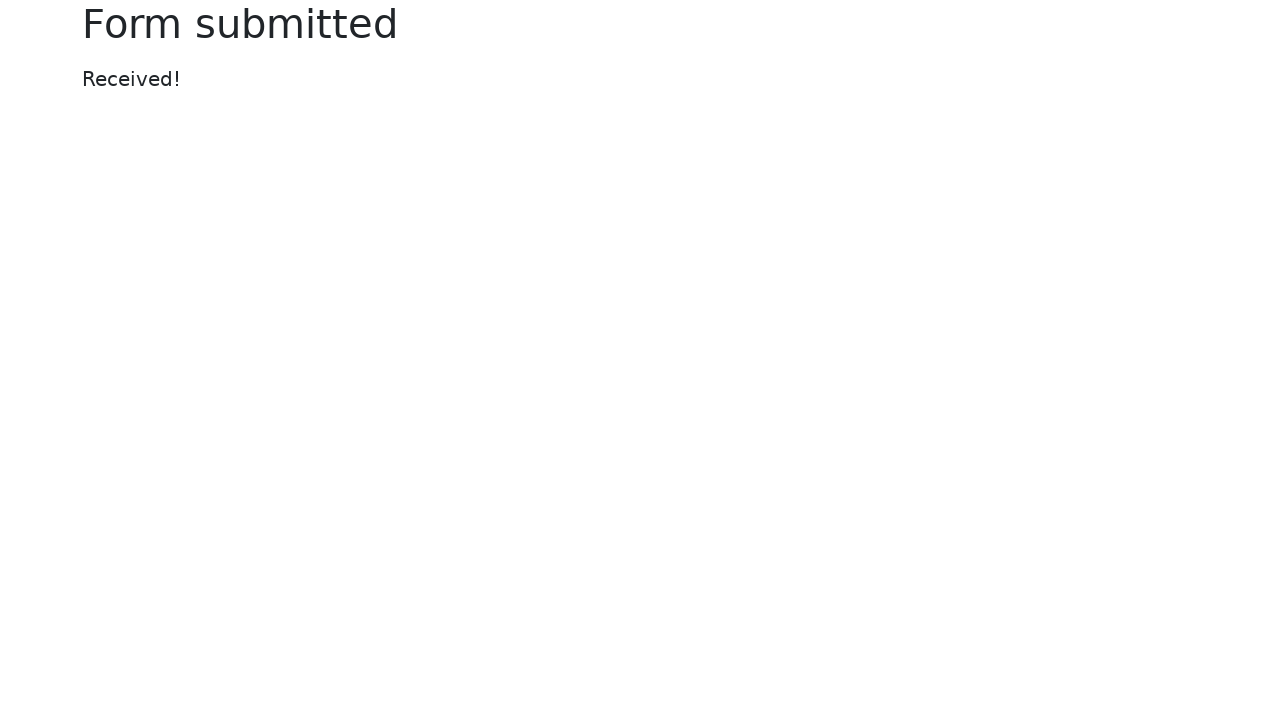

Form submission completed and page reached network idle state
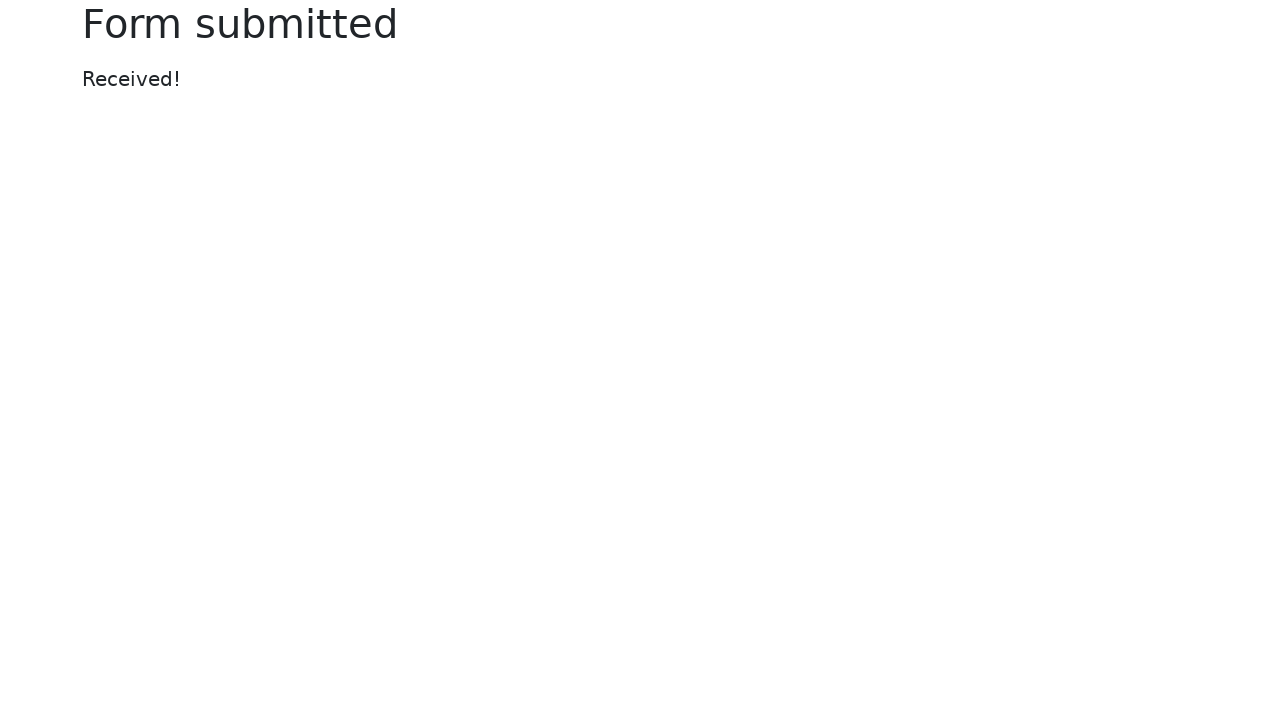

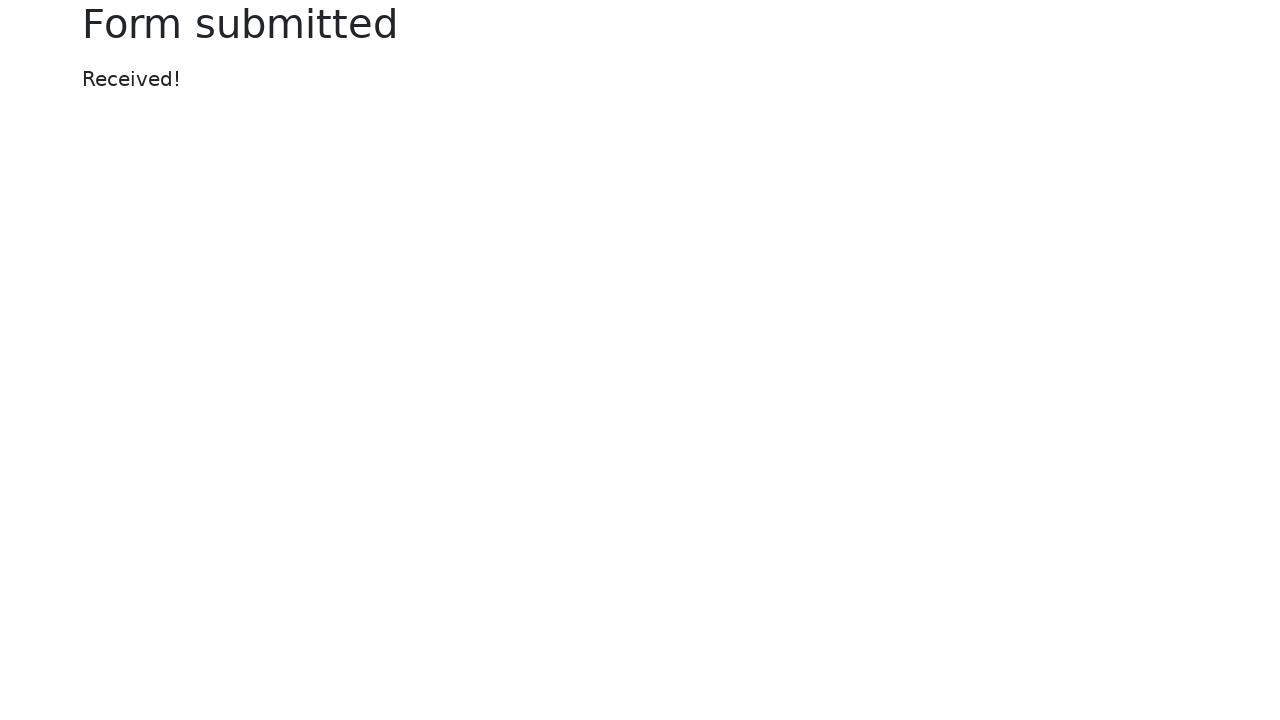